Reads a star rating value from a label element and enters it into a text input field on an advanced automation practice page

Starting URL: https://play1.automationcamp.ir/advanced.html

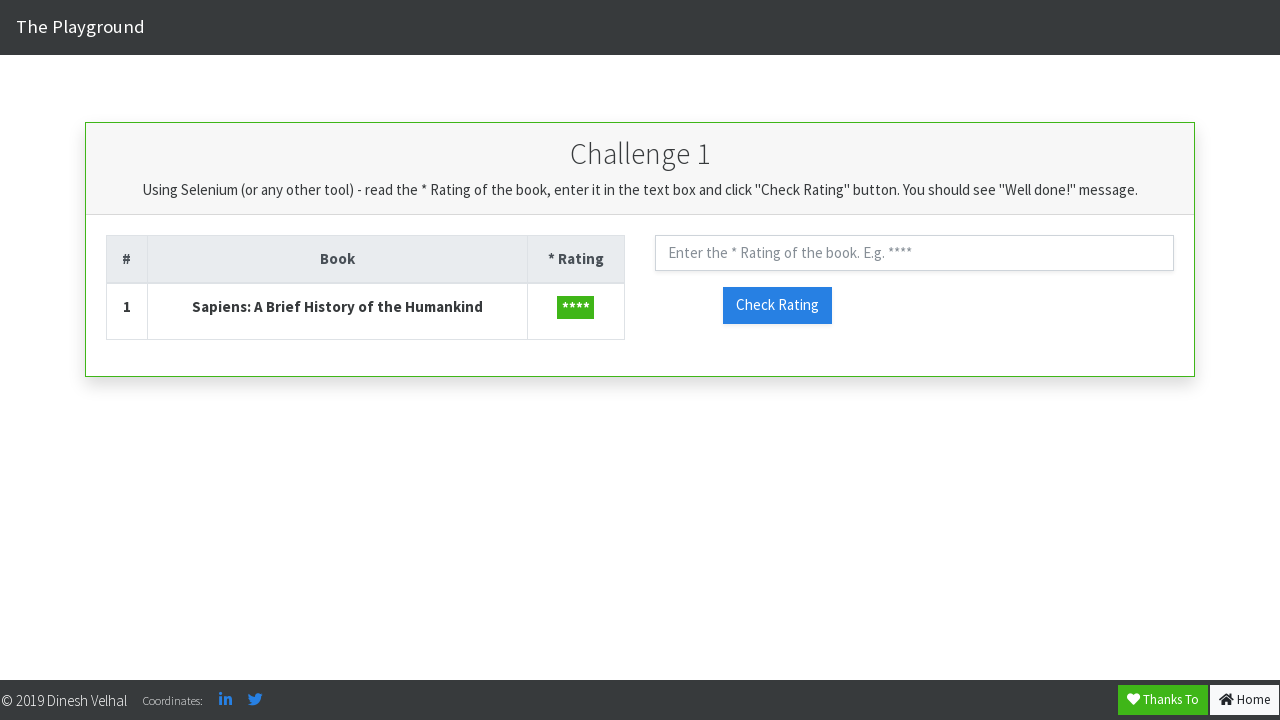

Navigated to advanced automation practice page
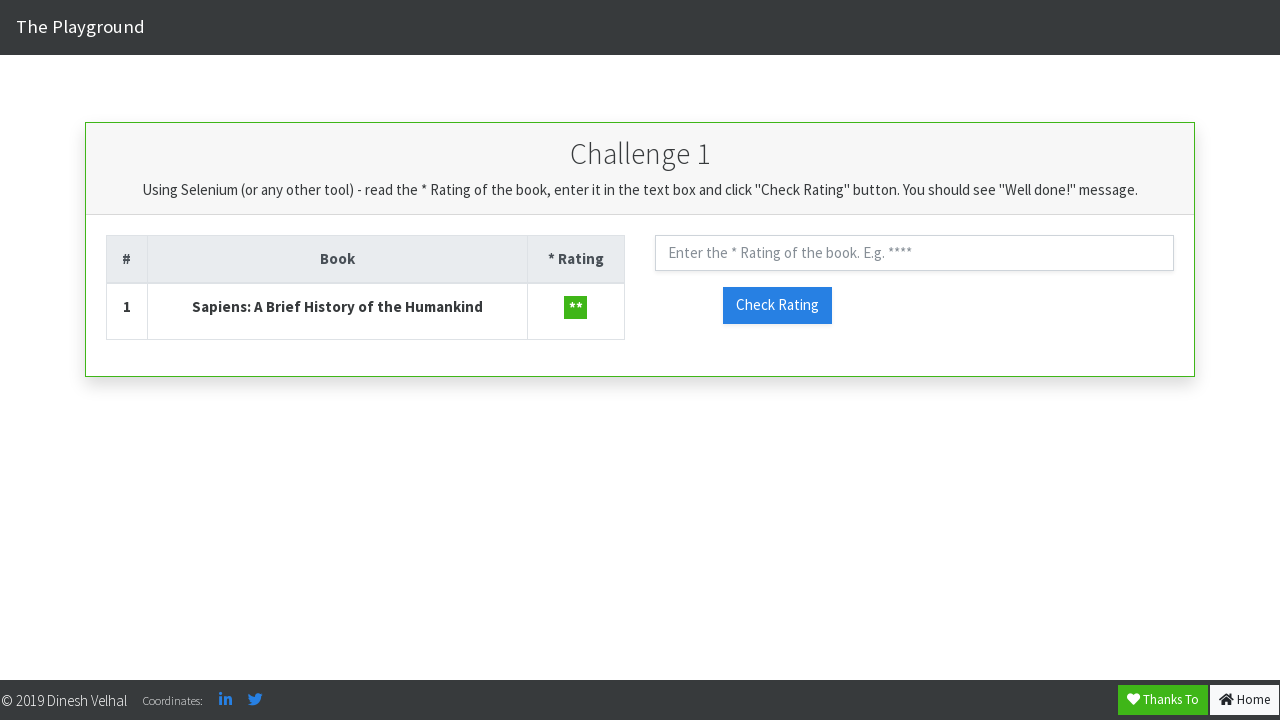

Located star-rating label element
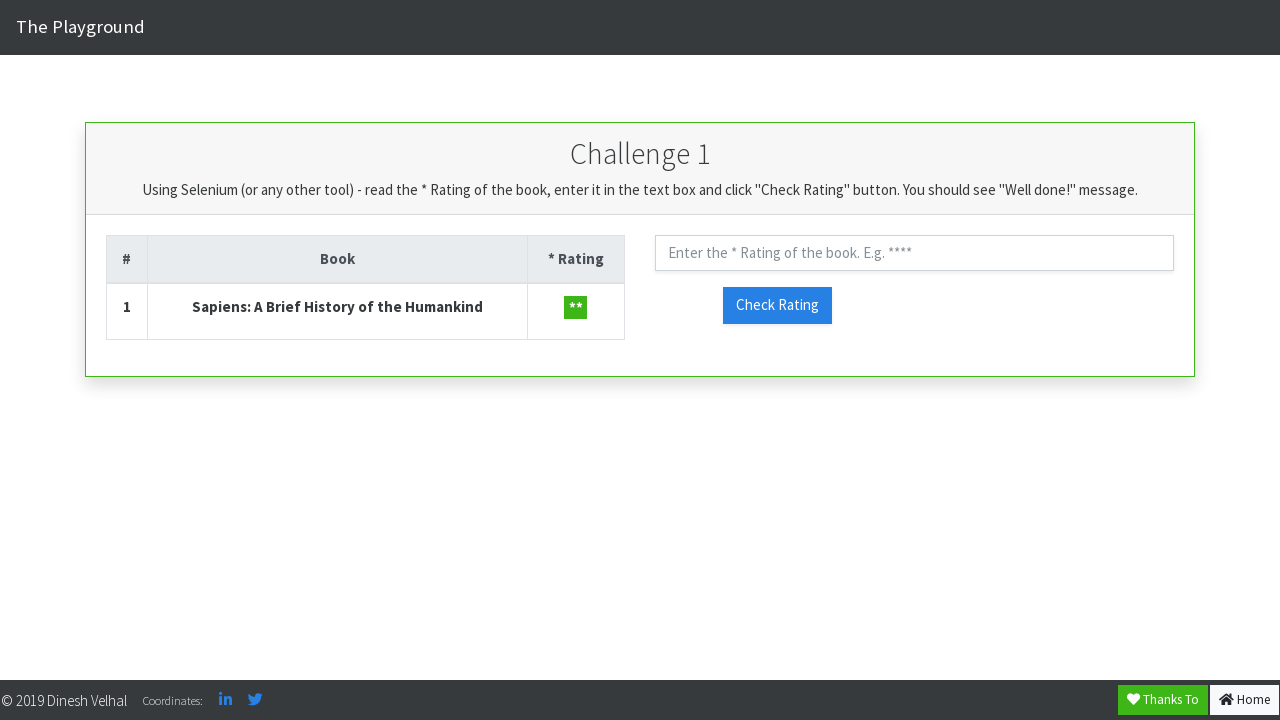

Read rating value from label: 
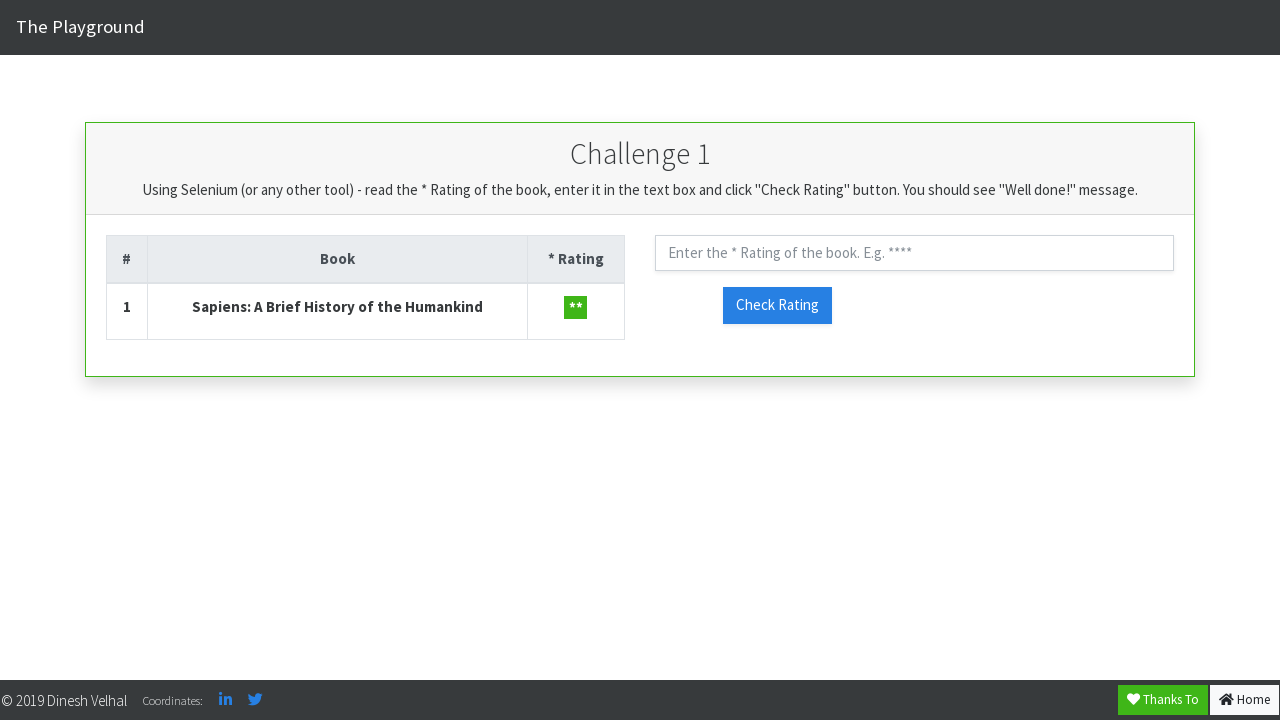

Entered rating value '' into text input field on #txt_rating
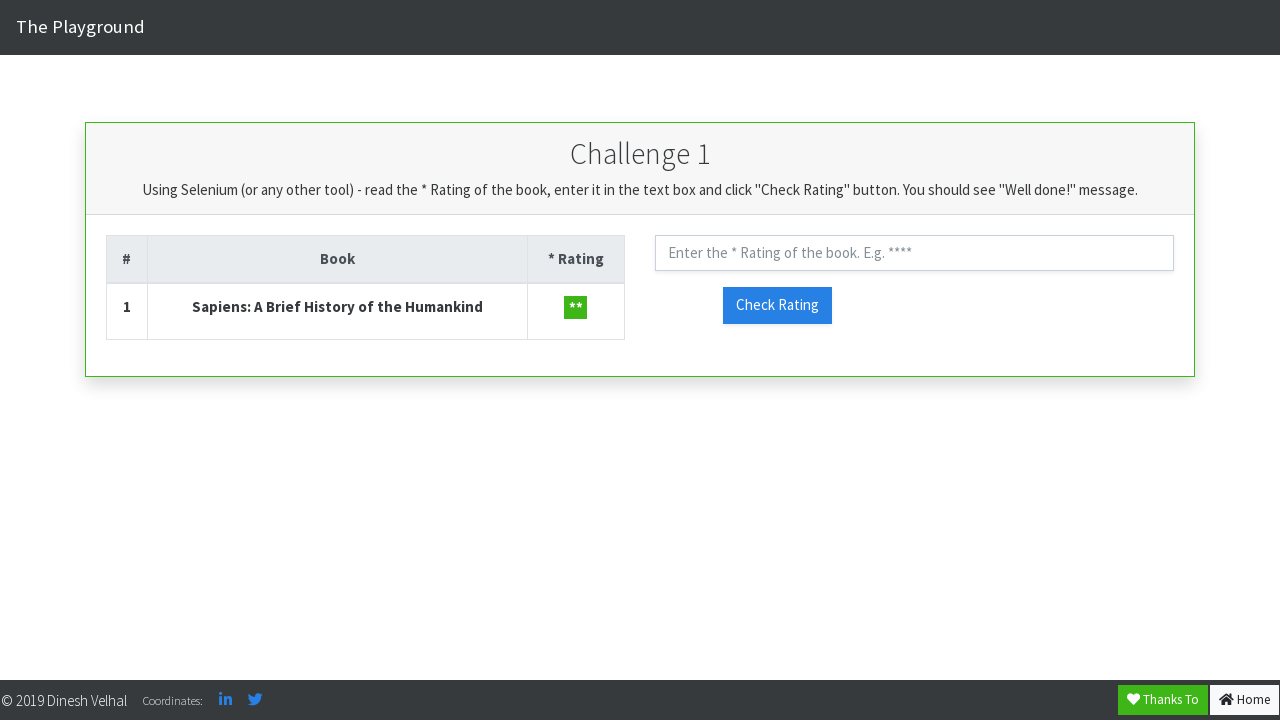

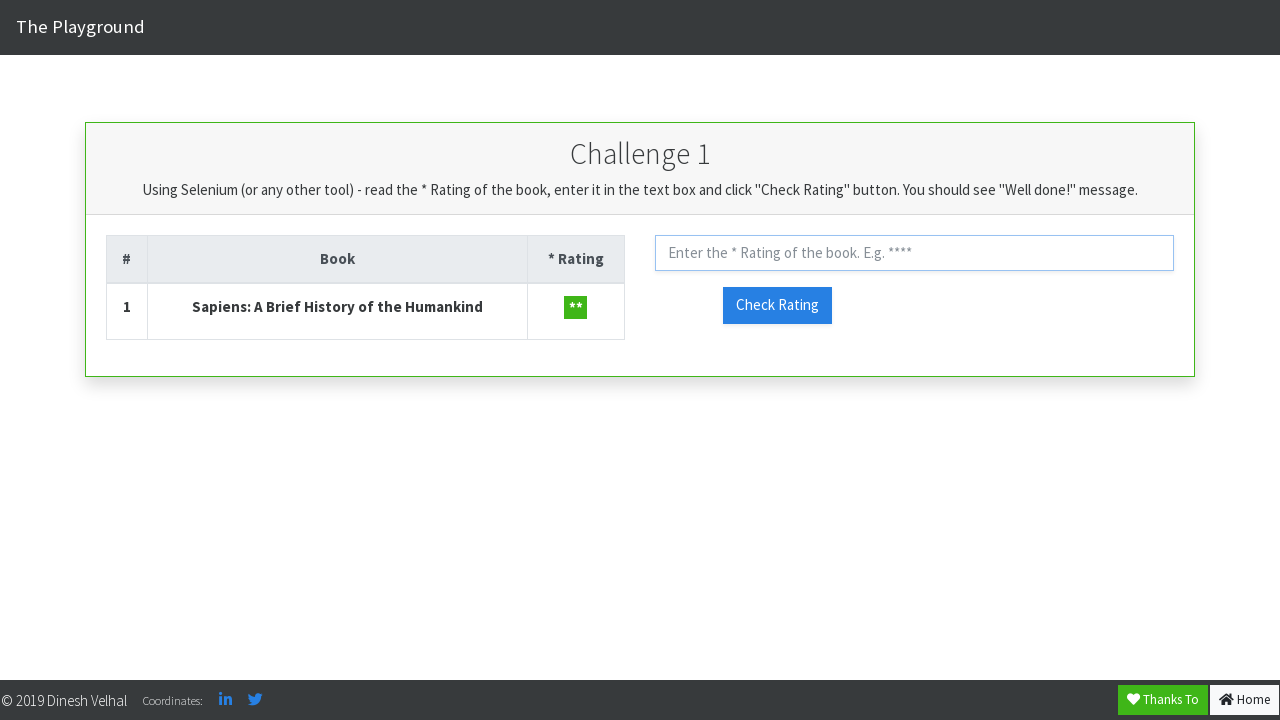